Navigates to a Stepik lesson page, fills in an answer in a textarea field, and clicks the submit button to submit the solution.

Starting URL: https://stepik.org/lesson/25969/step/12

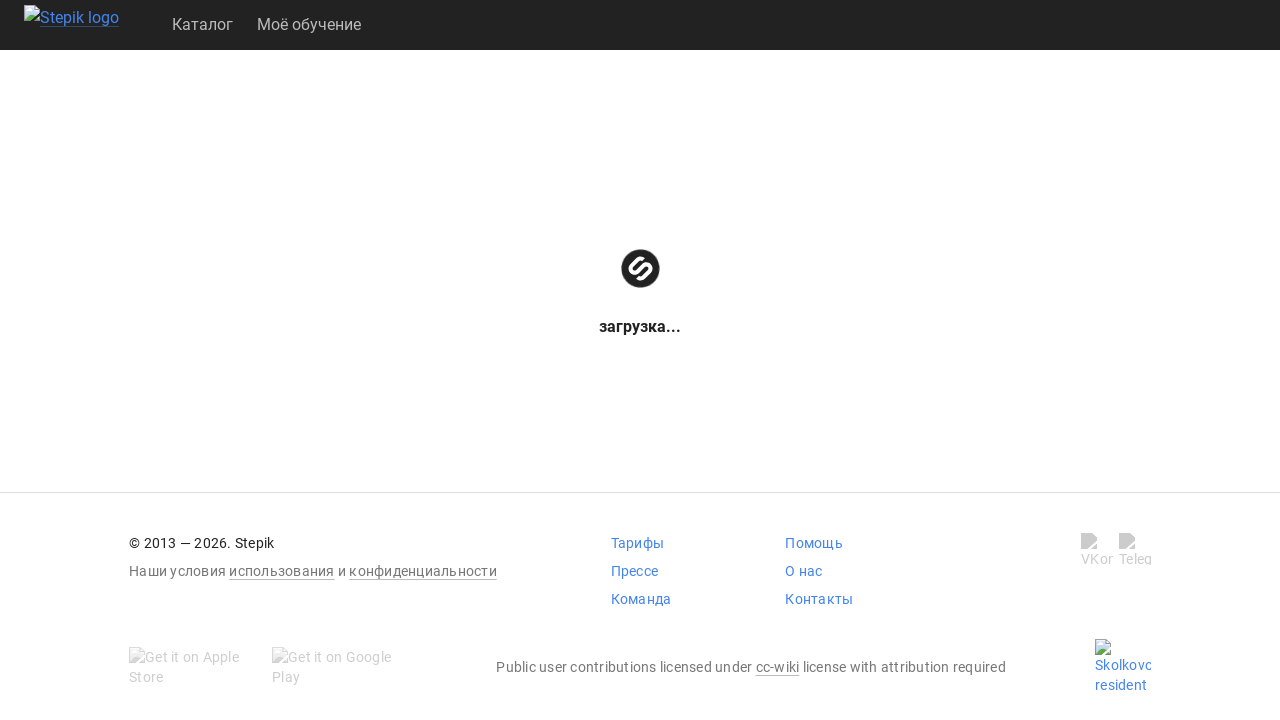

Waited for textarea field to be visible
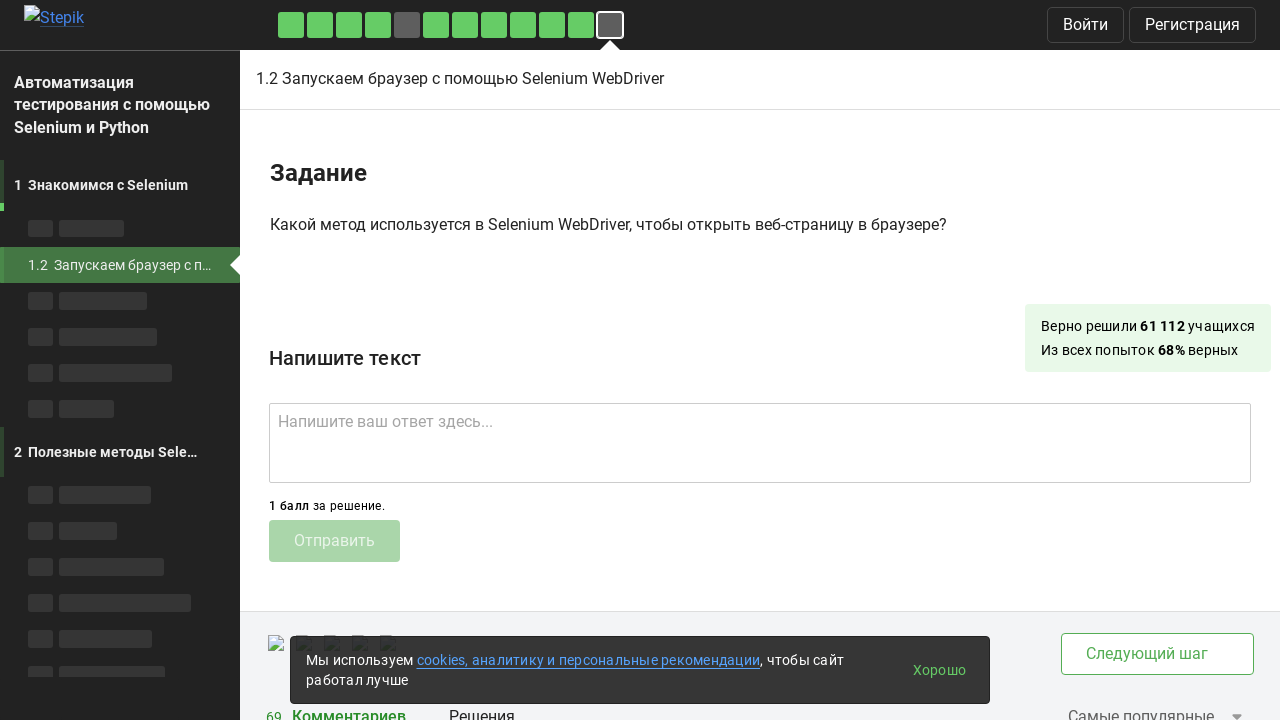

Filled textarea with answer 'get()' on .textarea
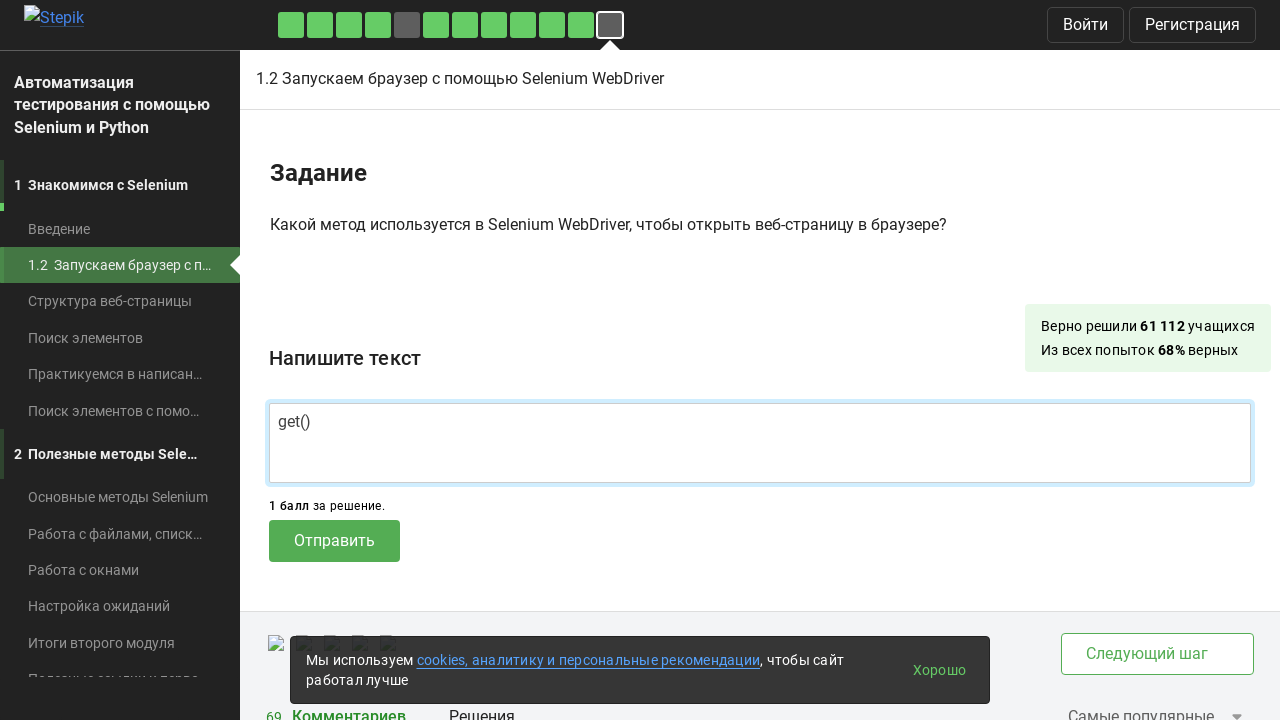

Clicked submit button to submit the solution at (334, 541) on .submit-submission
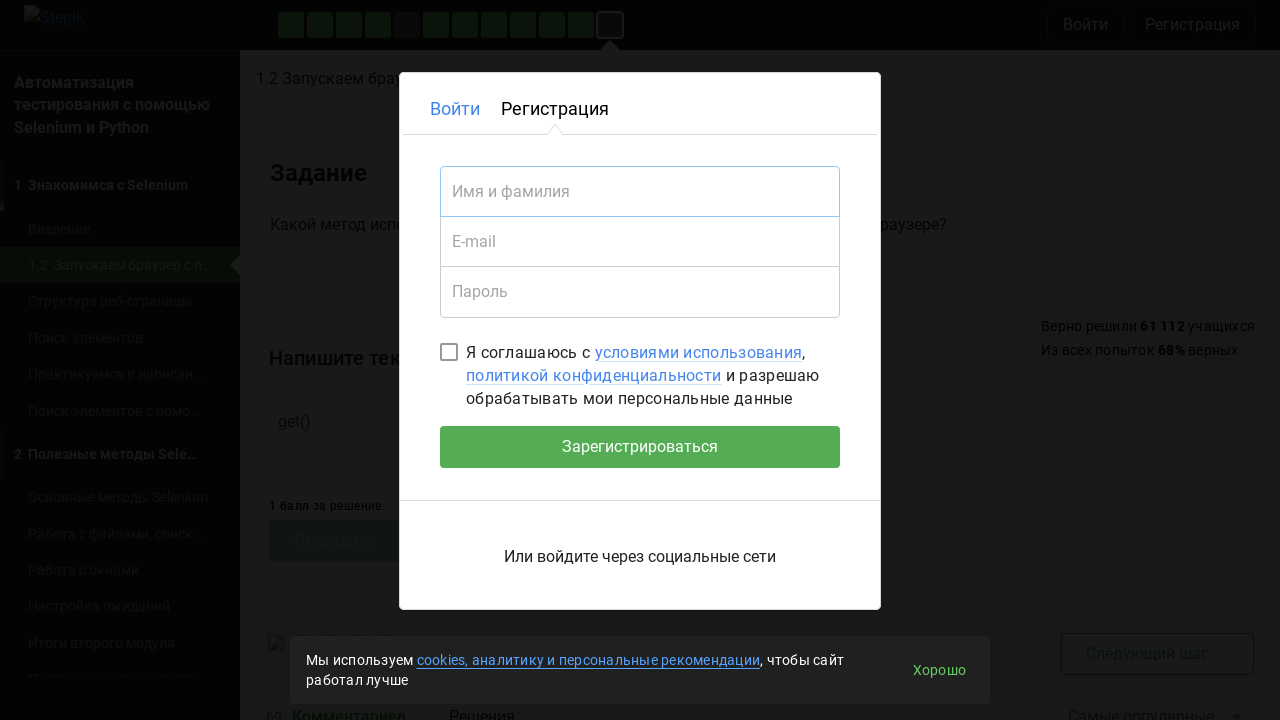

Waited 2000ms for submission response
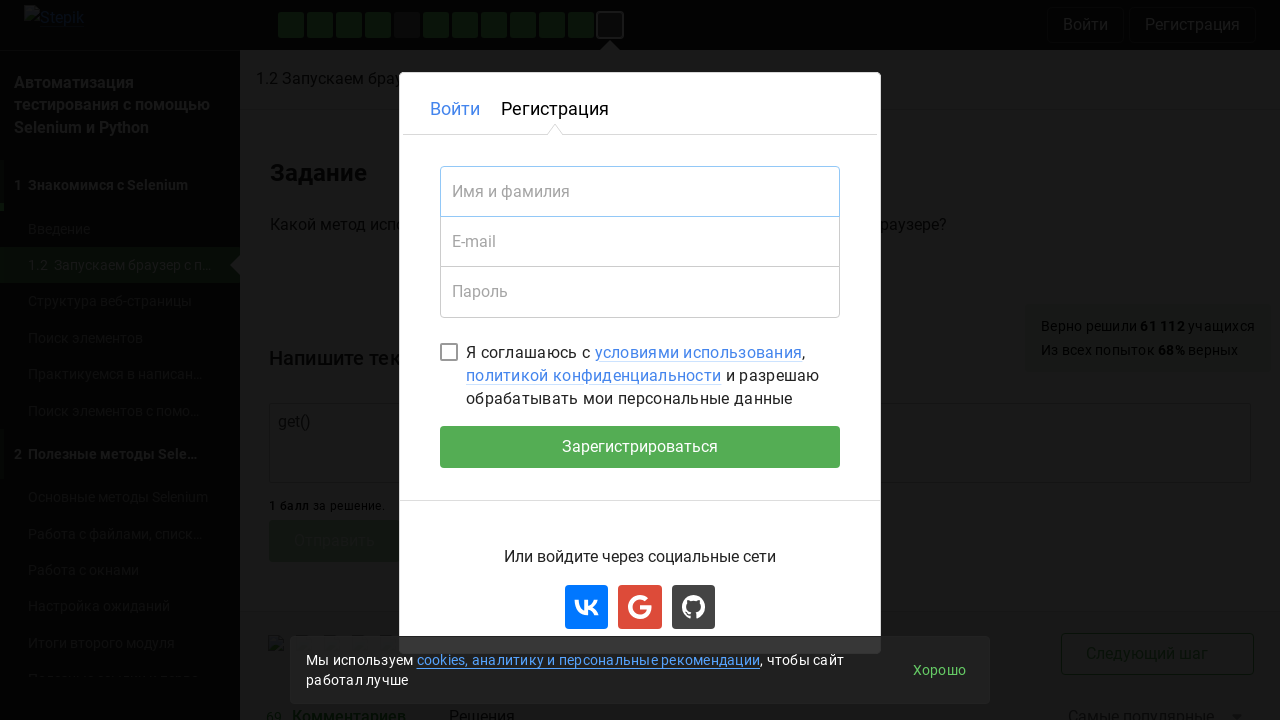

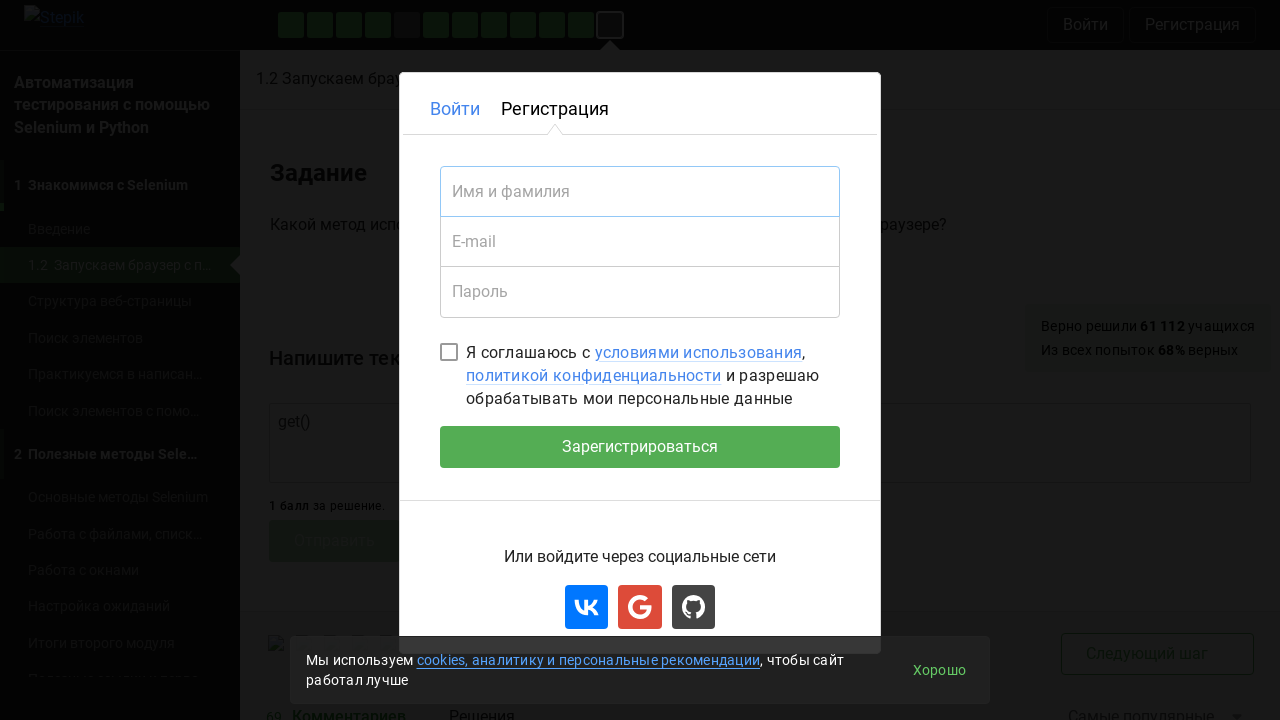